Navigates to an automation practice page and opens all links from the first section of a footer table in new browser tabs using keyboard shortcuts

Starting URL: https://rahulshettyacademy.com/AutomationPractice/

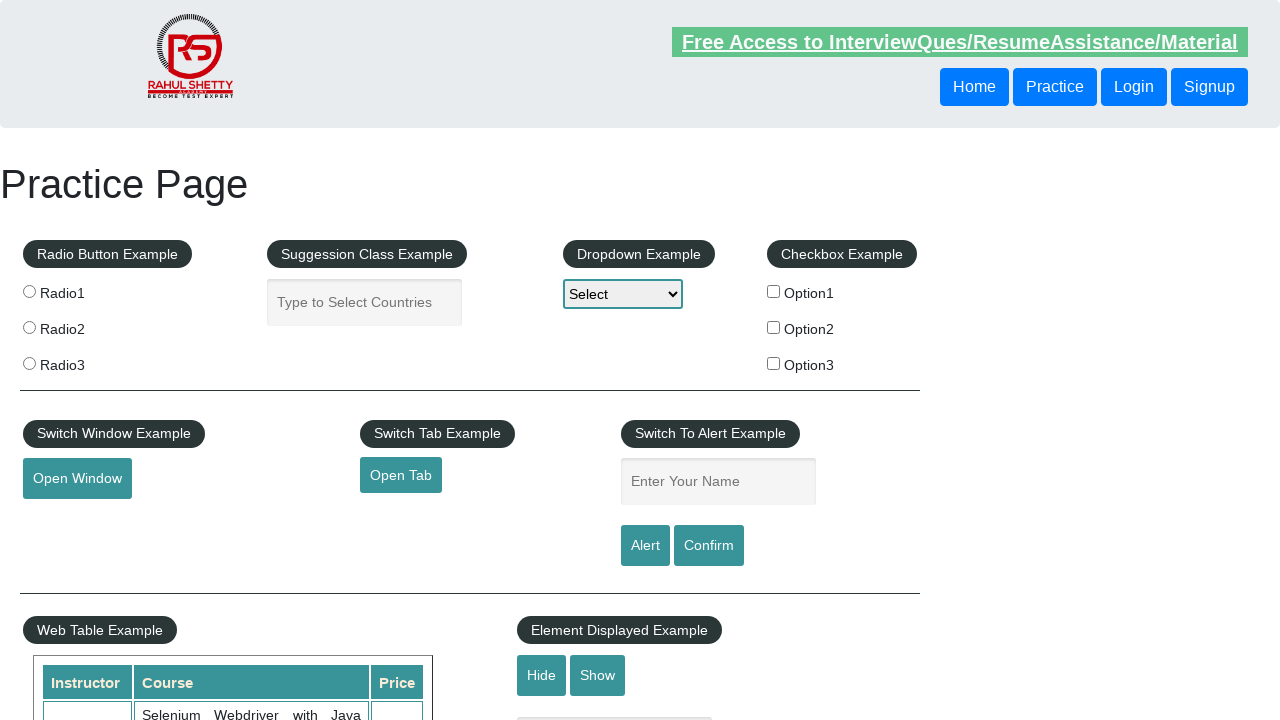

Waited for footer table to load (#gf-BIG selector)
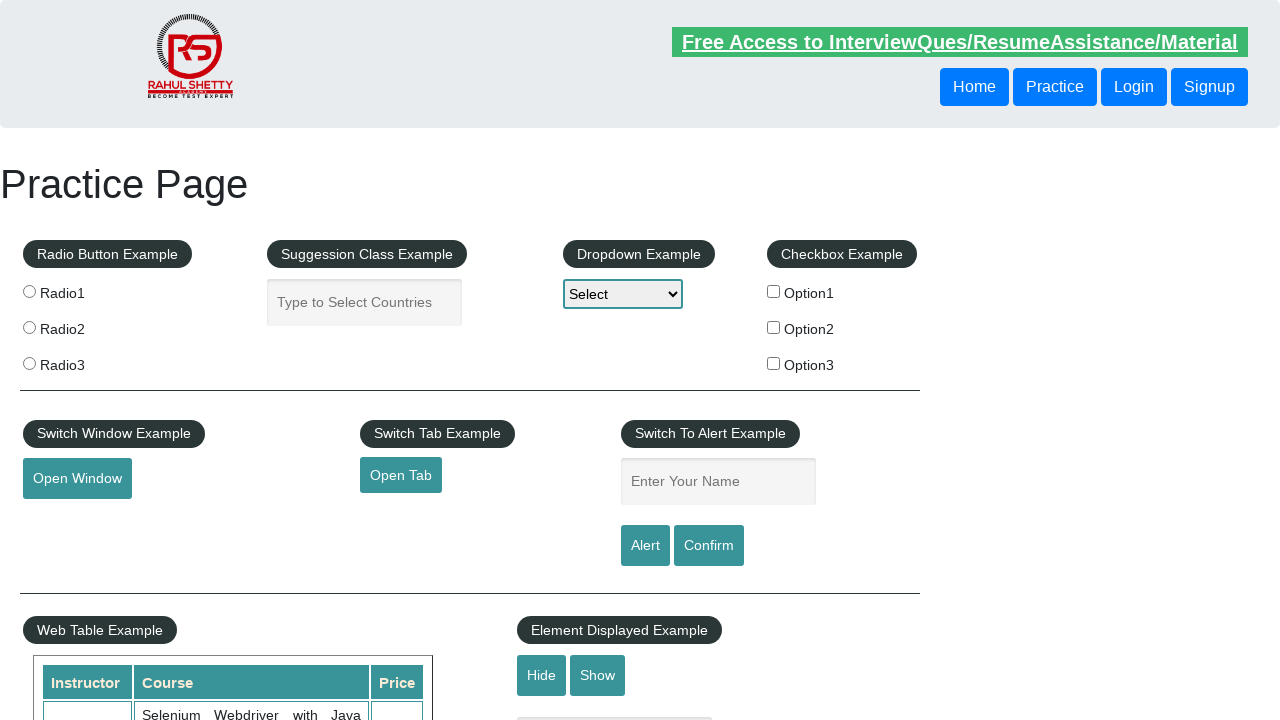

Located first section of footer table
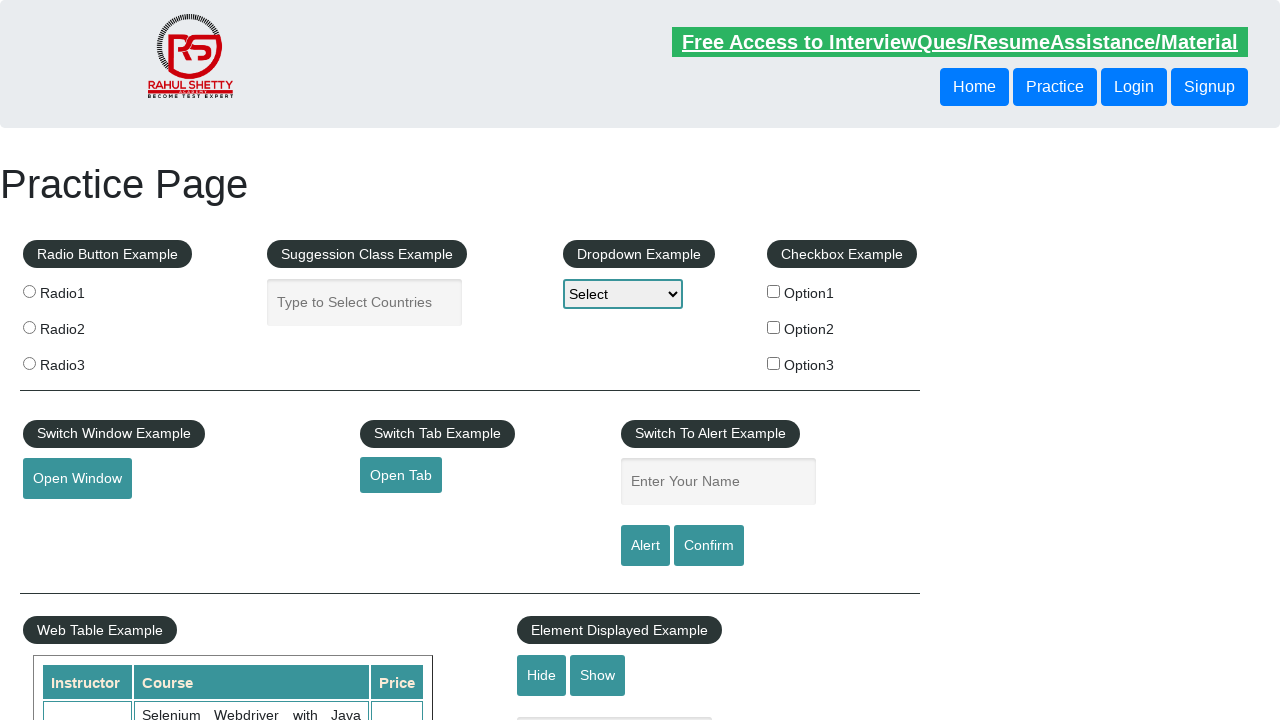

Located all links in first footer section
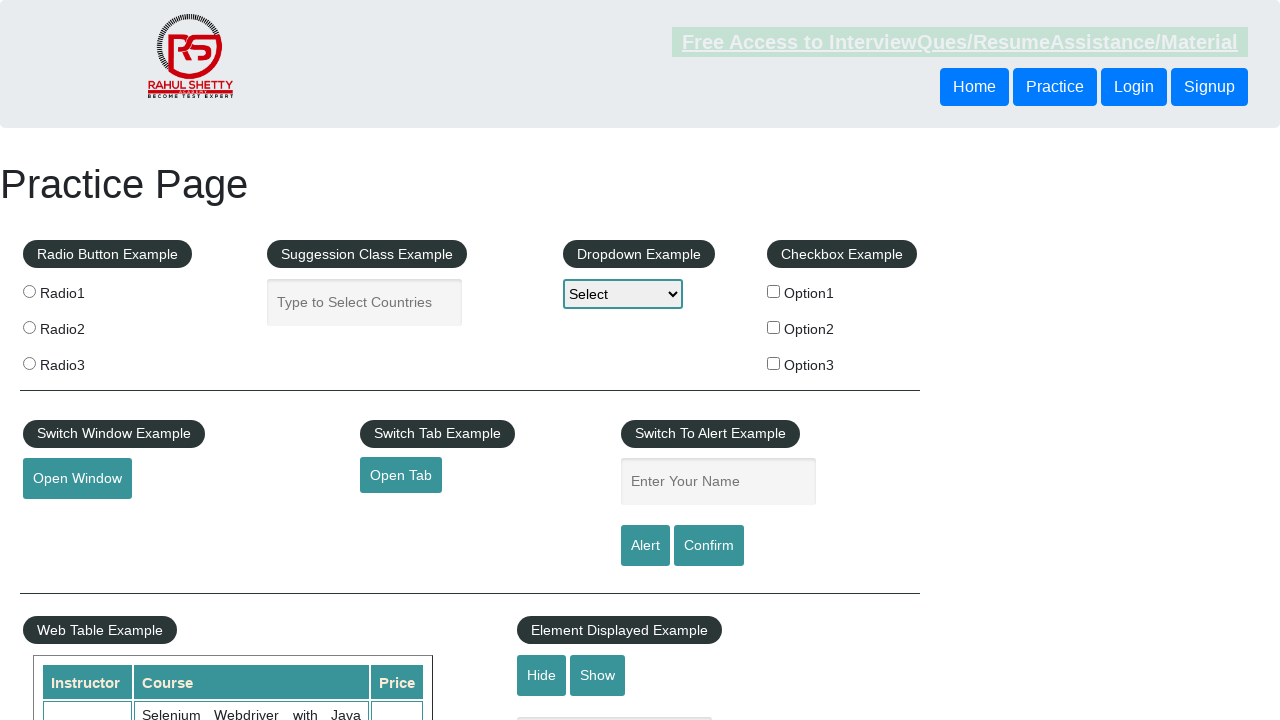

Counted 5 links in first footer section
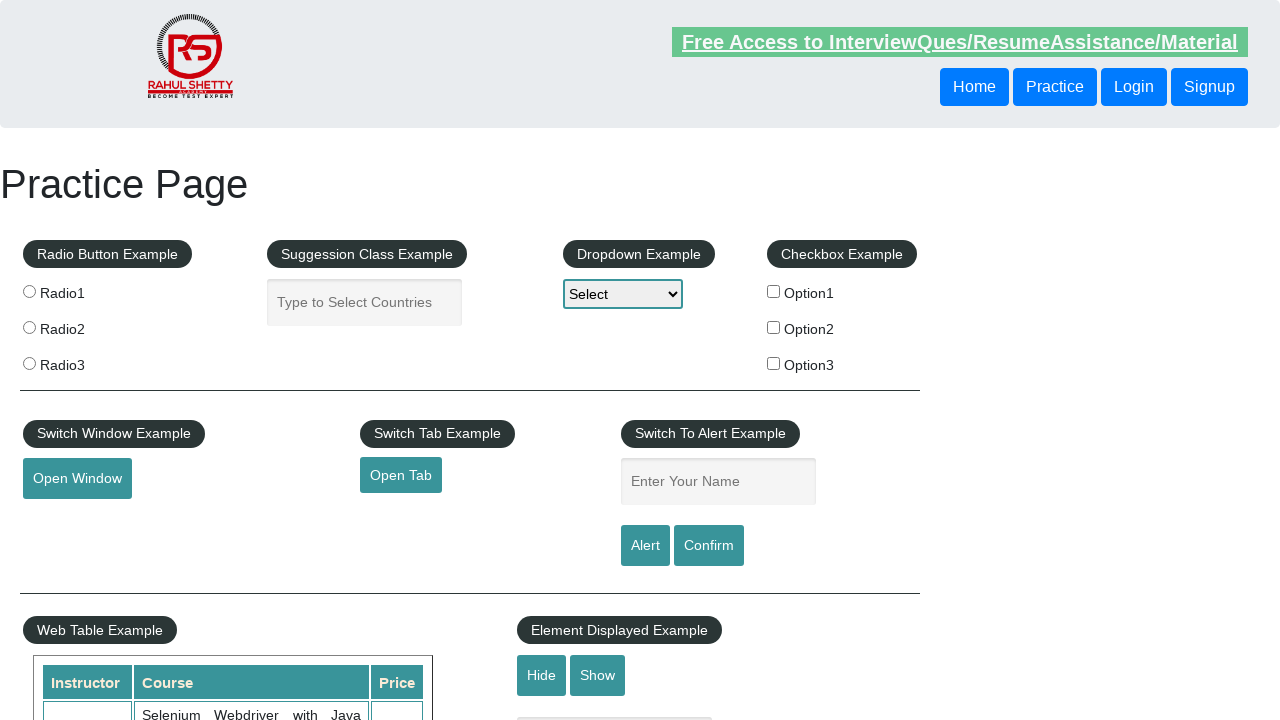

Opened link 1 of 5 in new tab using Ctrl+Click at (157, 482) on xpath=//table/tbody/tr/td[1]/ul >> a >> nth=0
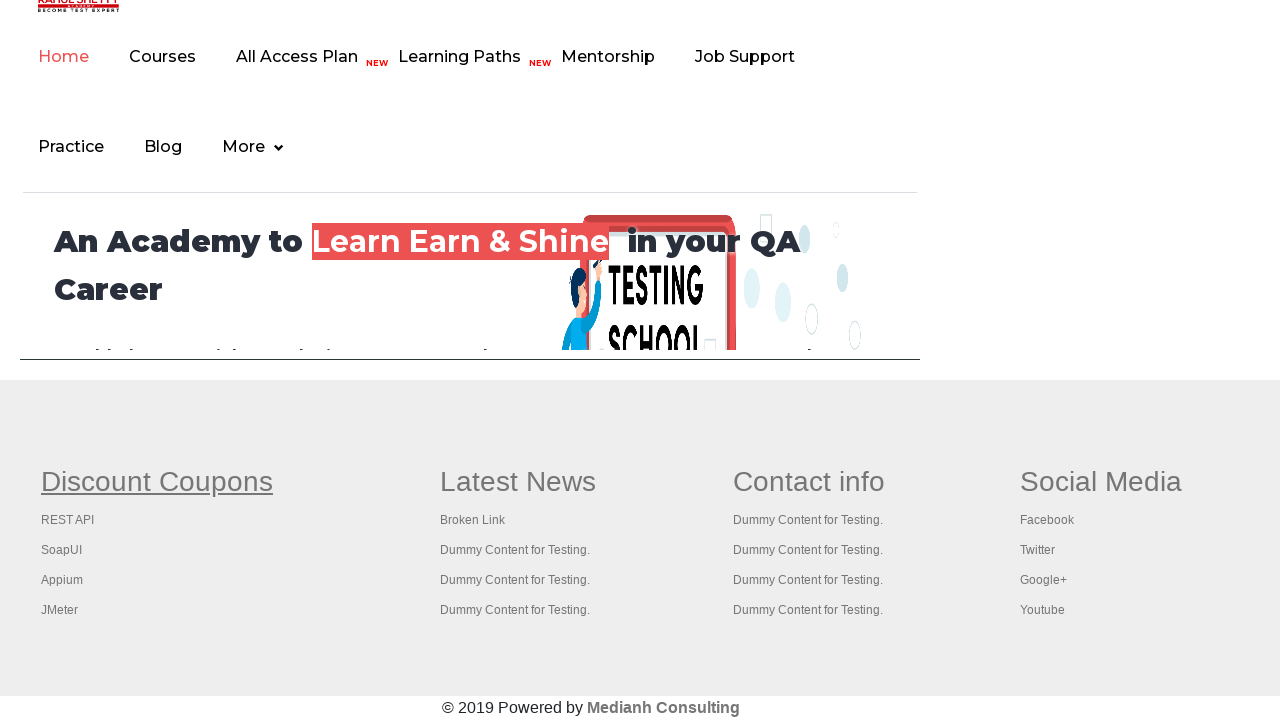

Opened link 2 of 5 in new tab using Ctrl+Click at (68, 520) on xpath=//table/tbody/tr/td[1]/ul >> a >> nth=1
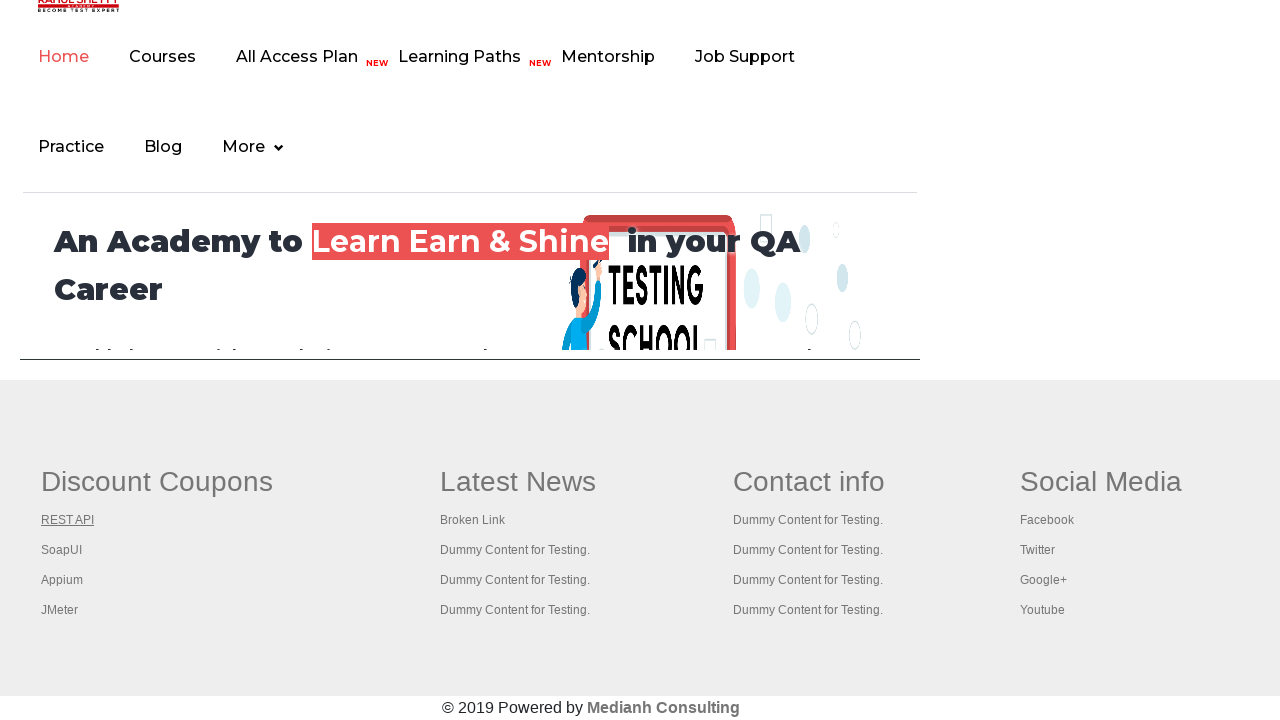

Opened link 3 of 5 in new tab using Ctrl+Click at (62, 550) on xpath=//table/tbody/tr/td[1]/ul >> a >> nth=2
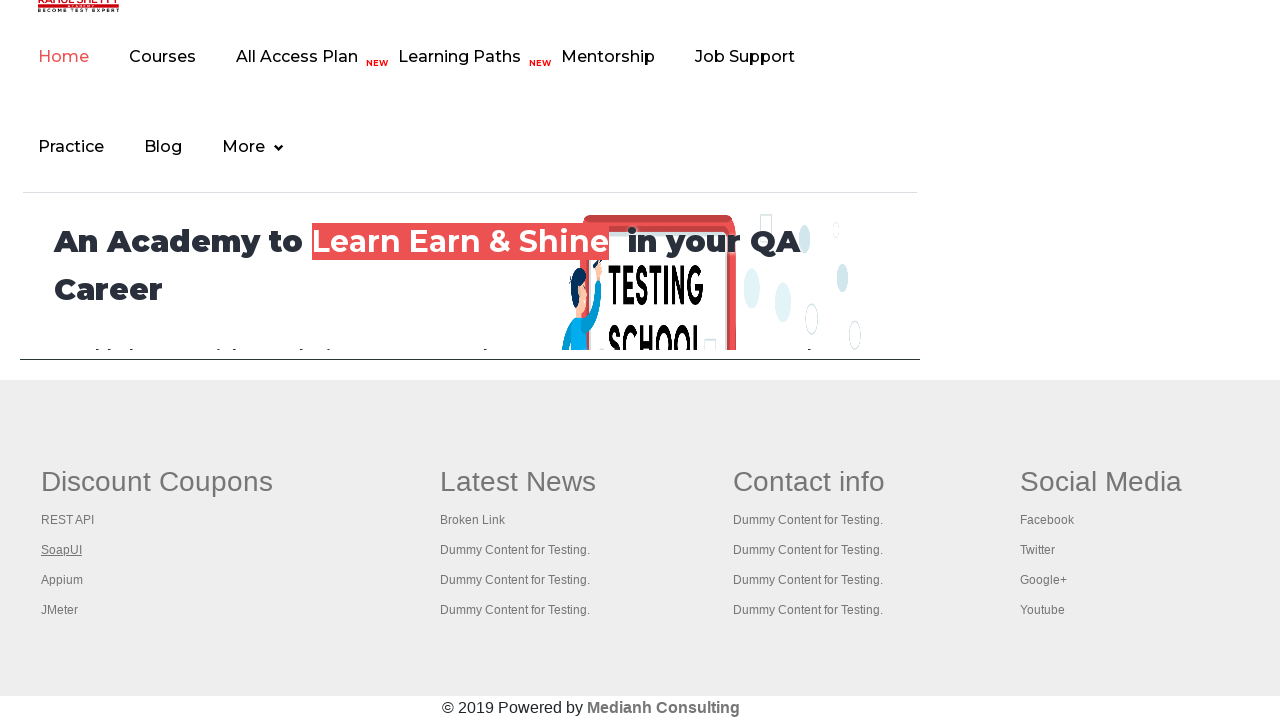

Opened link 4 of 5 in new tab using Ctrl+Click at (62, 580) on xpath=//table/tbody/tr/td[1]/ul >> a >> nth=3
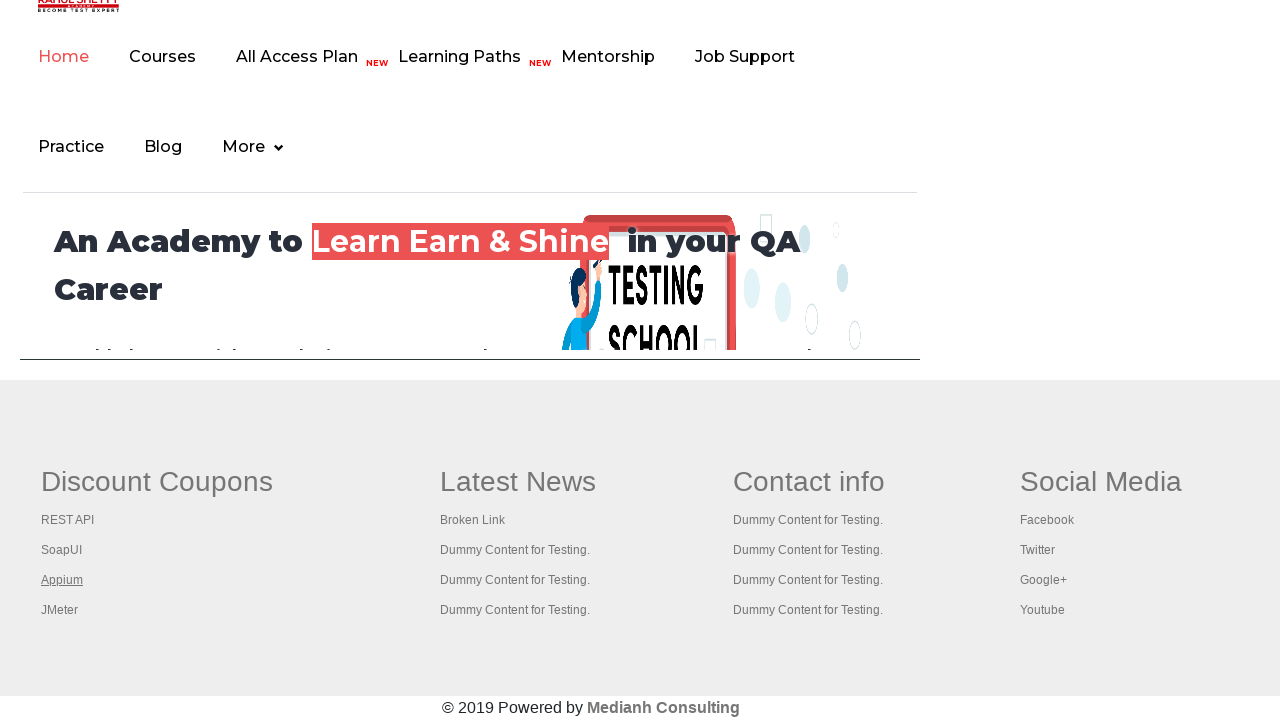

Opened link 5 of 5 in new tab using Ctrl+Click at (60, 610) on xpath=//table/tbody/tr/td[1]/ul >> a >> nth=4
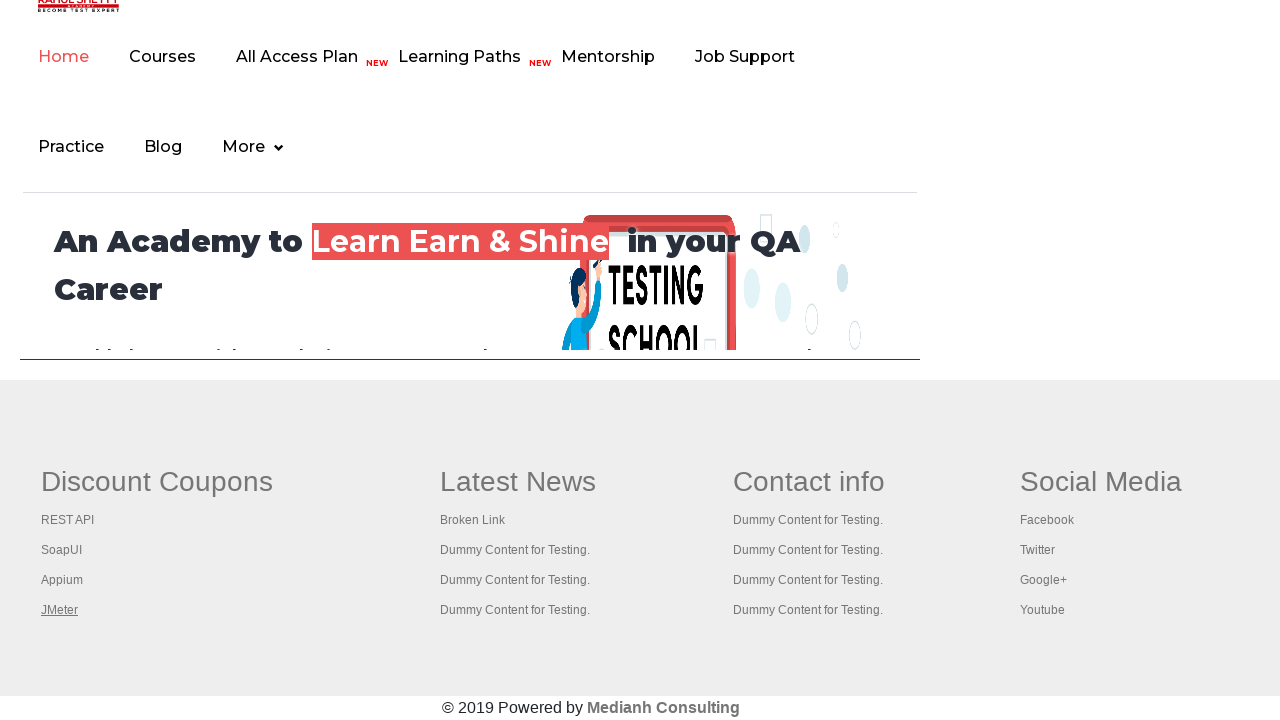

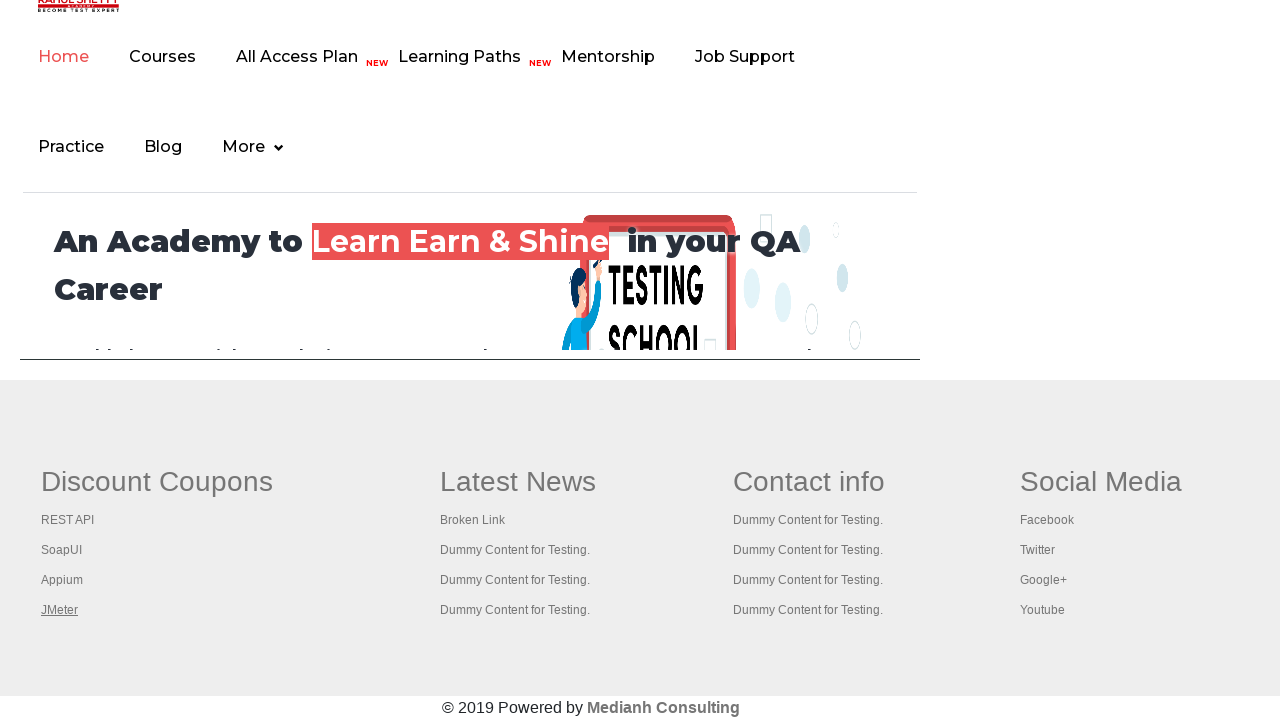